Tests interaction with a dynamic data grid by filling textboxes, selecting dropdowns, and clicking checkboxes in specific table cells

Starting URL: https://www.jqueryscript.net/demo/jQuery-Dynamic-Data-Grid-Plugin-appendGrid/

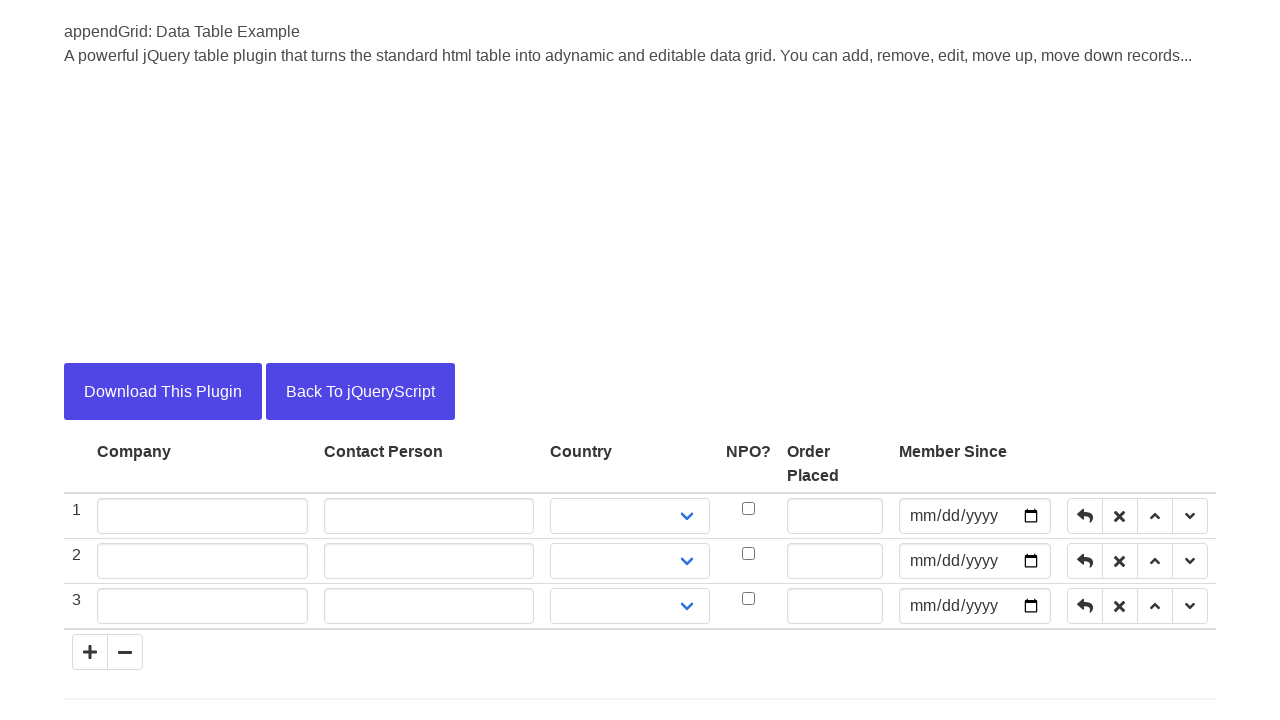

Filled Contact Person textbox at row 2 with 'Oliver Kahl' on tbody tr >> nth=1 >> td >> internal:has="input" >> nth=0 >> input
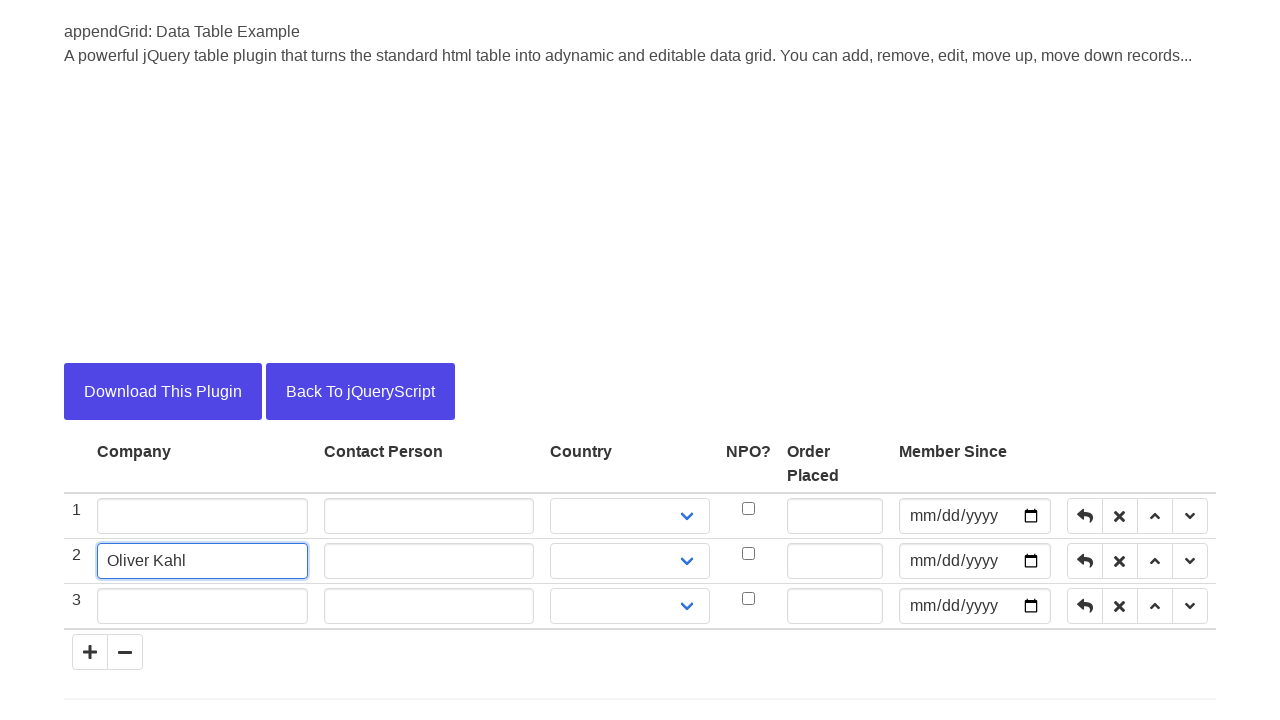

Selected 'Germany' from Country dropdown at row 3 on tbody tr >> nth=2 >> td >> internal:has="select" >> select
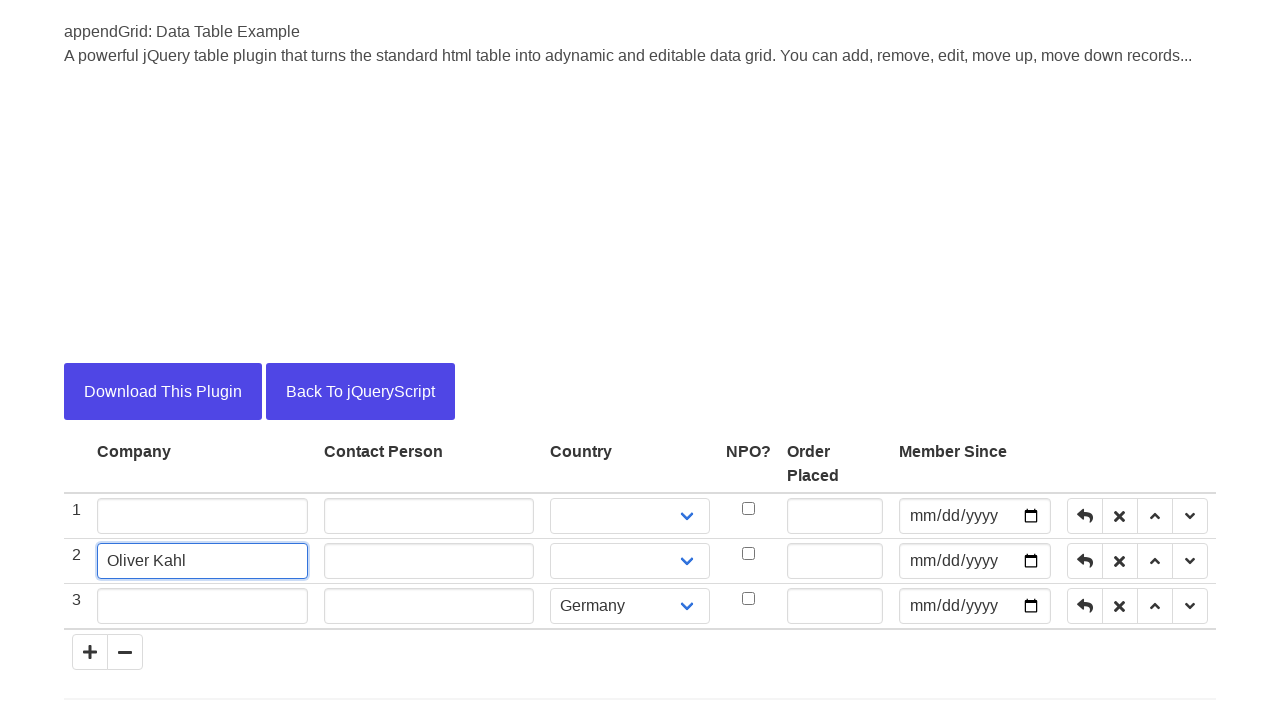

Clicked NPO checkbox at row 2 at (748, 554) on tbody tr >> nth=1 >> input[type='checkbox']
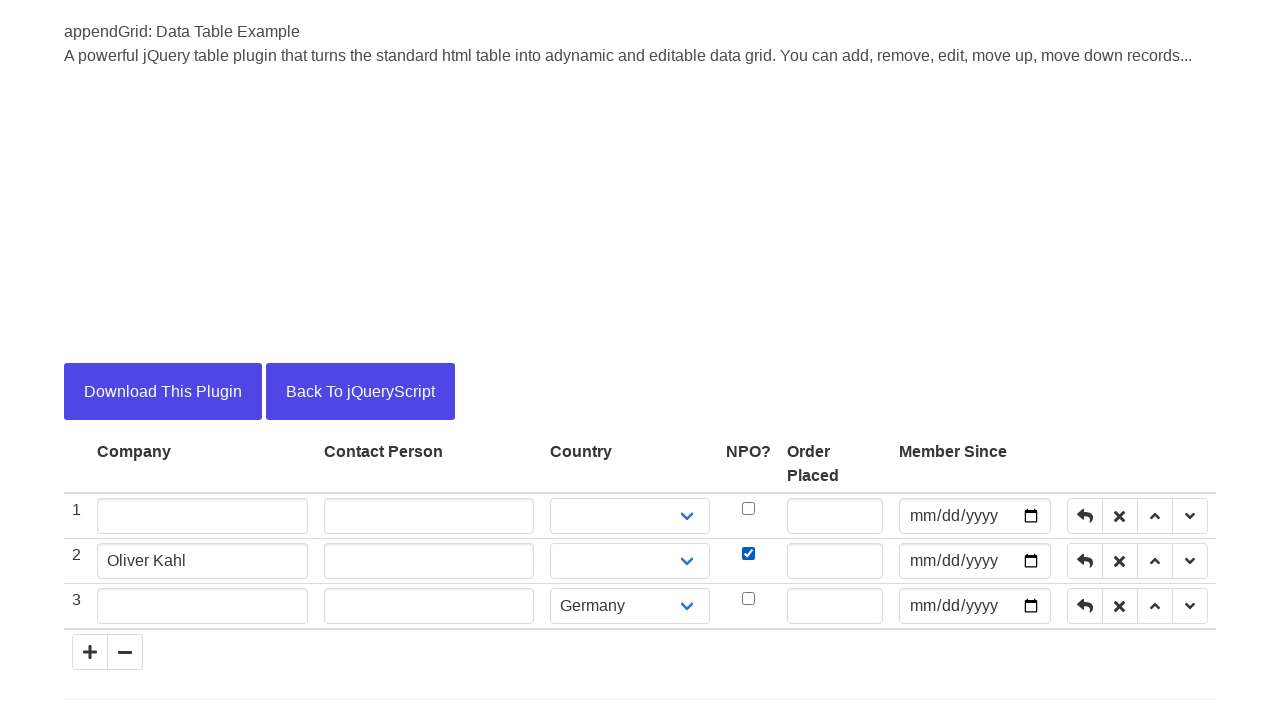

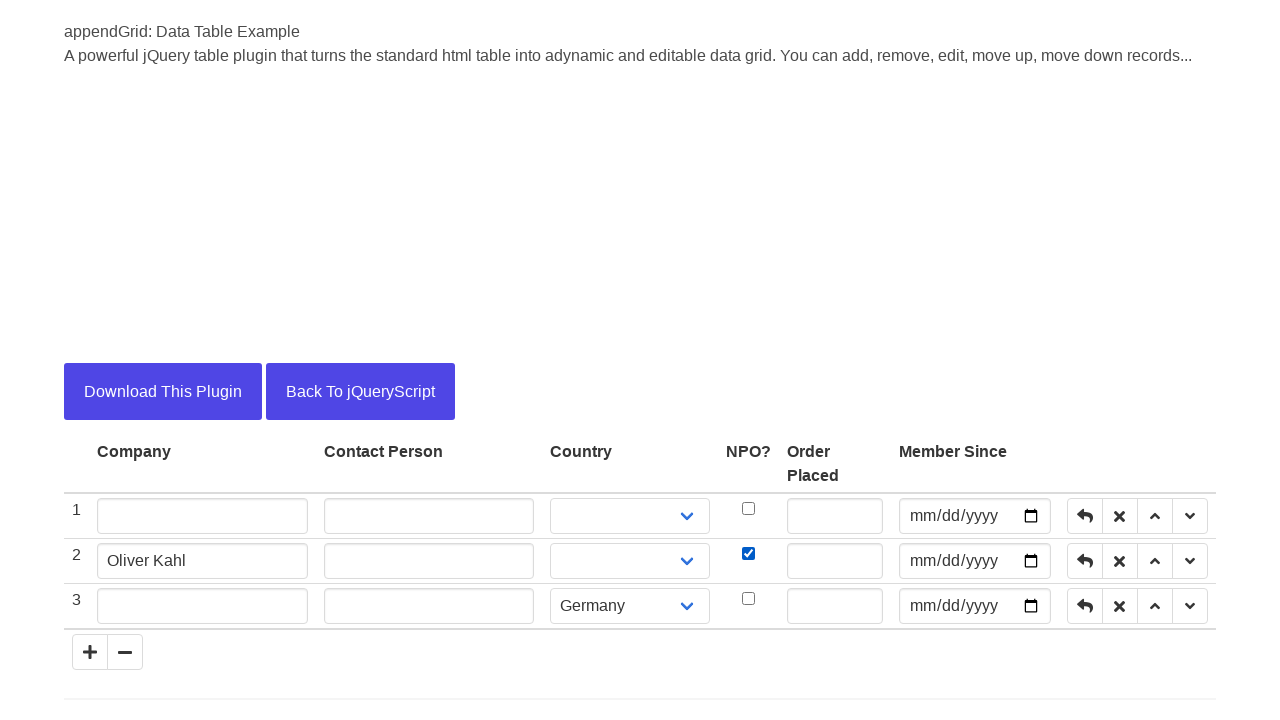